Tests drag and drop functionality by dragging element A and dropping it on element B

Starting URL: https://the-internet.herokuapp.com/drag_and_drop

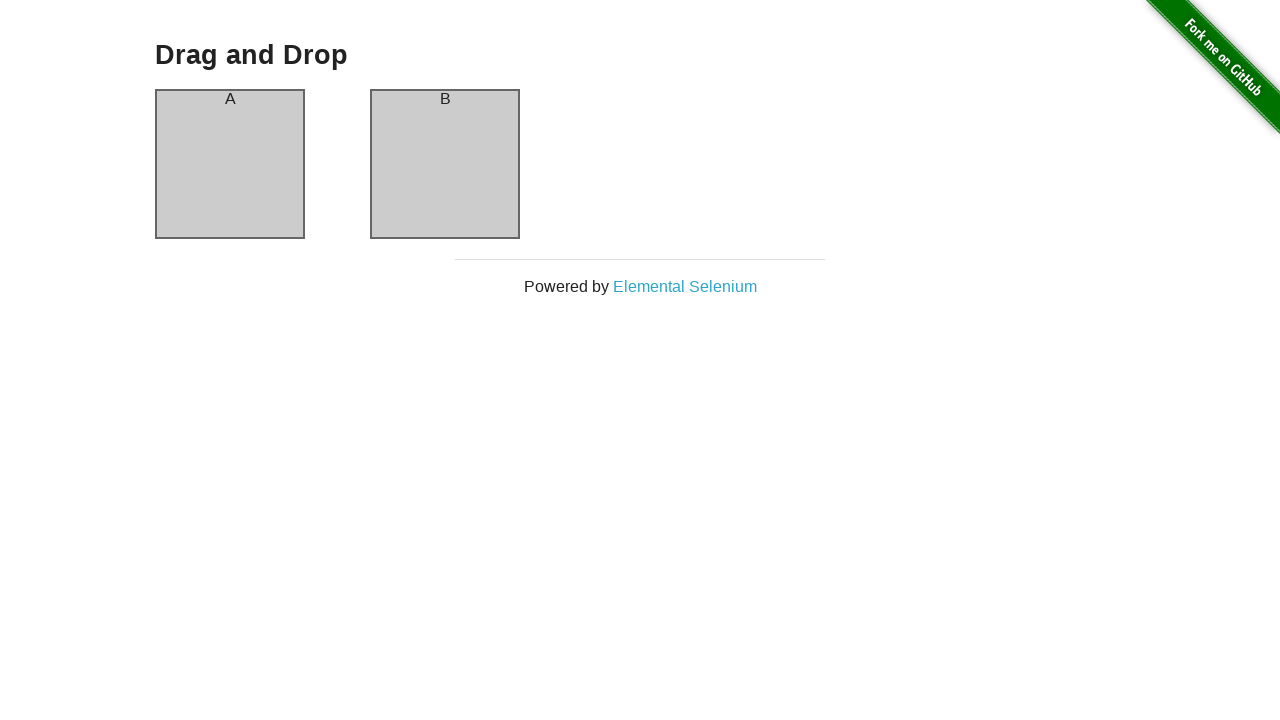

Located source element (column A) for drag and drop
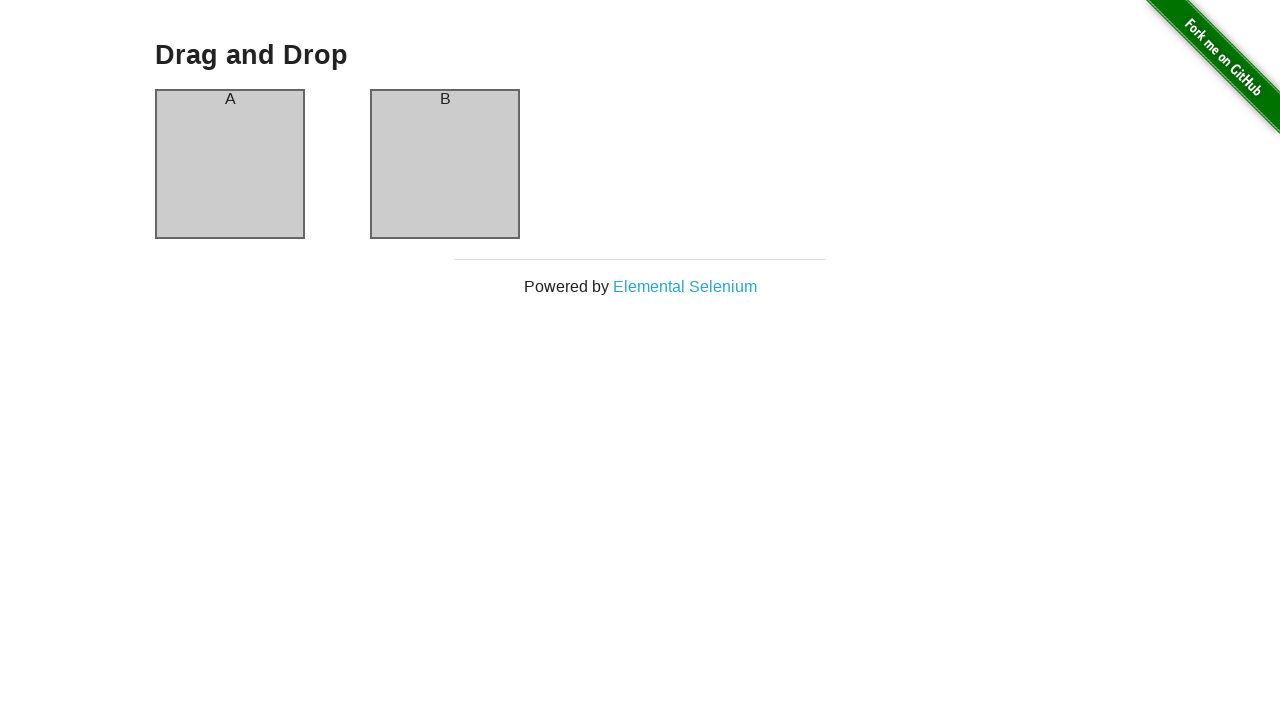

Located target element (column B) for drag and drop
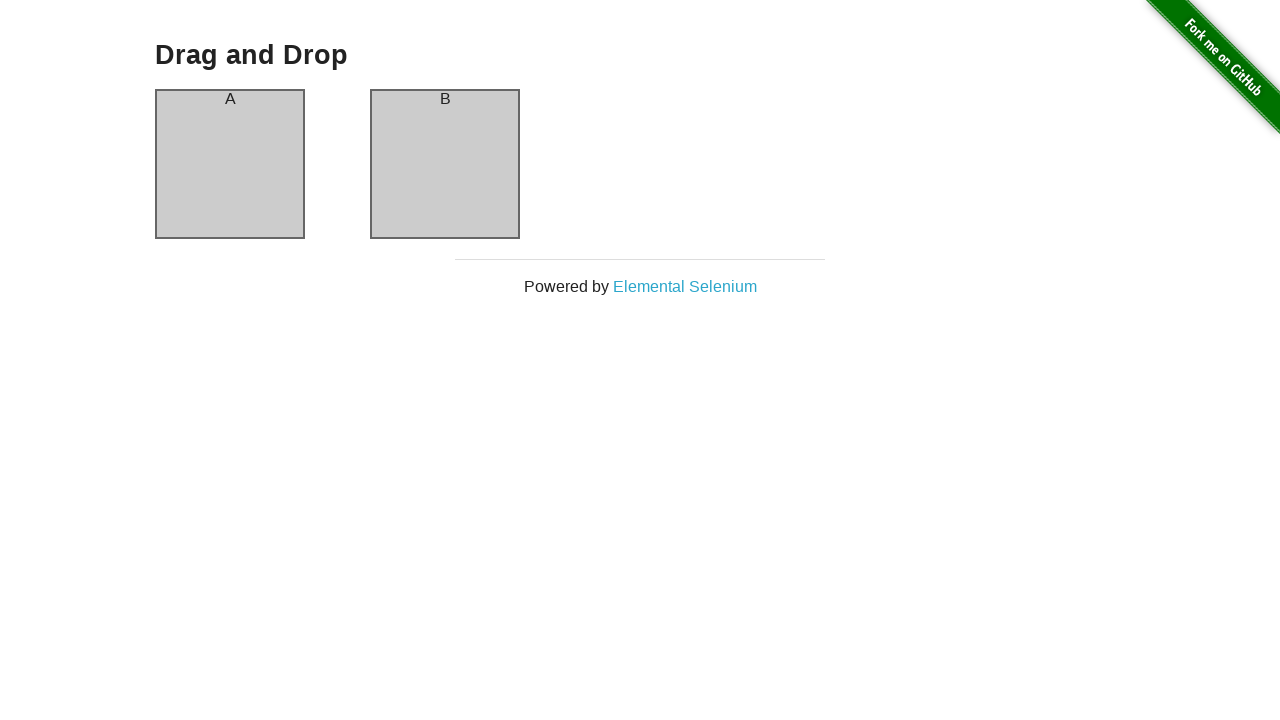

Dragged element A (column-a) and dropped it on element B (column-b) at (445, 164)
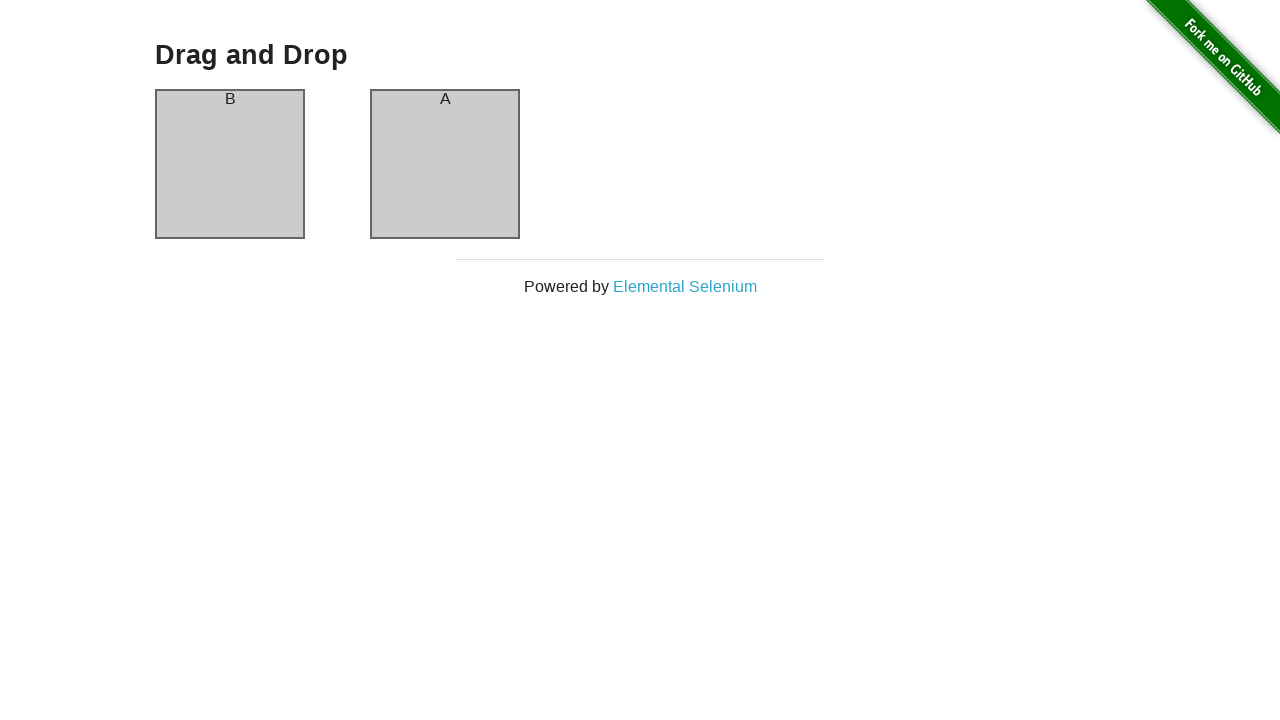

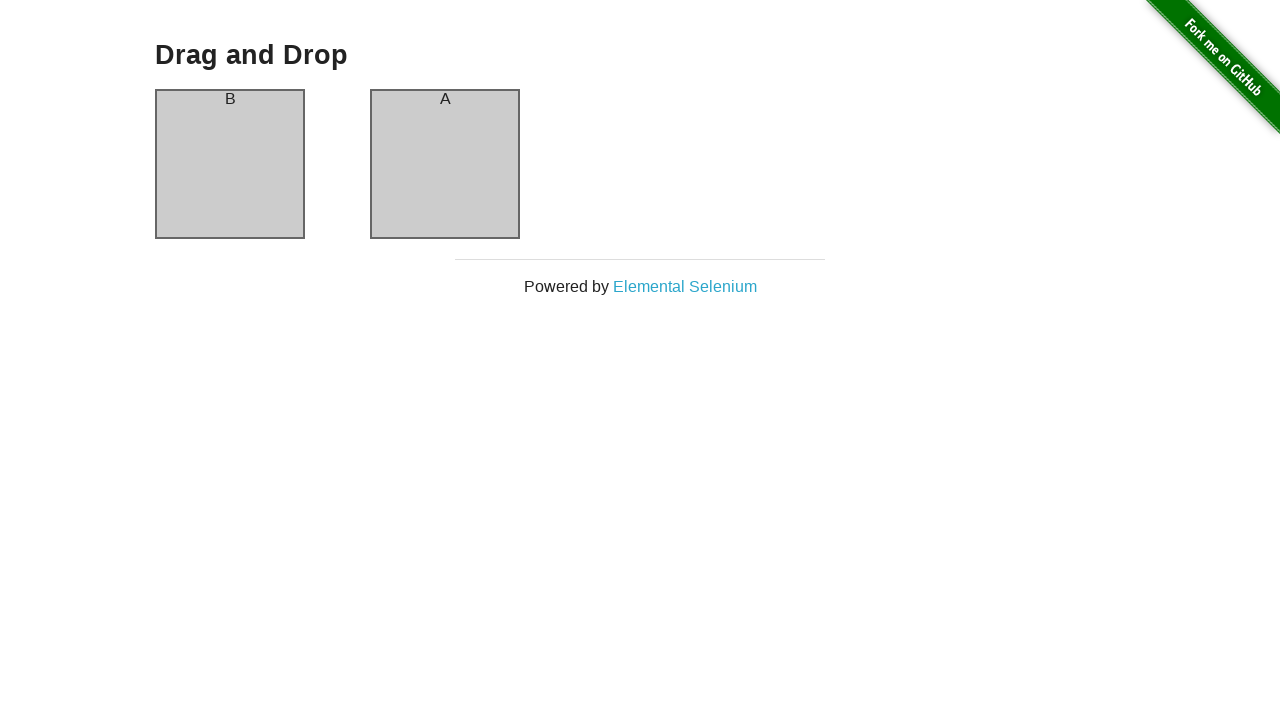